Navigates to GeeksforGeeks website and retrieves window information and cookies

Starting URL: https://www.geeksforgeeks.org/

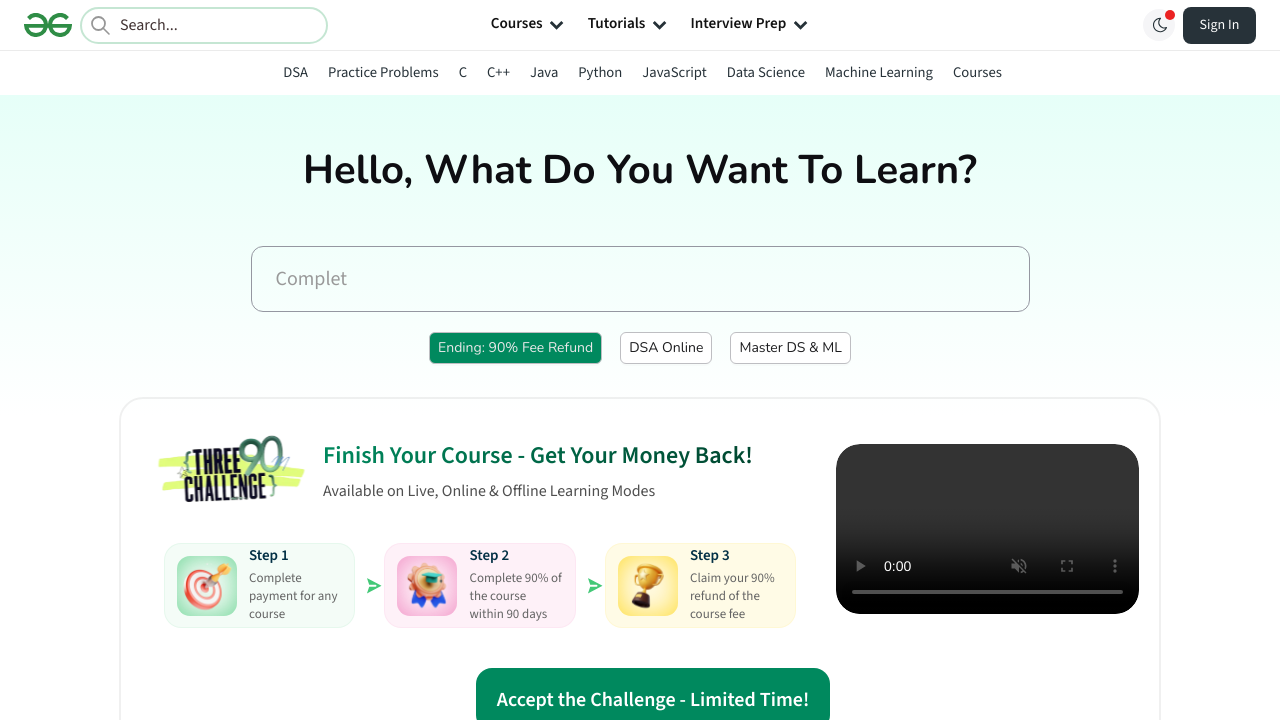

Navigated to GeeksforGeeks website
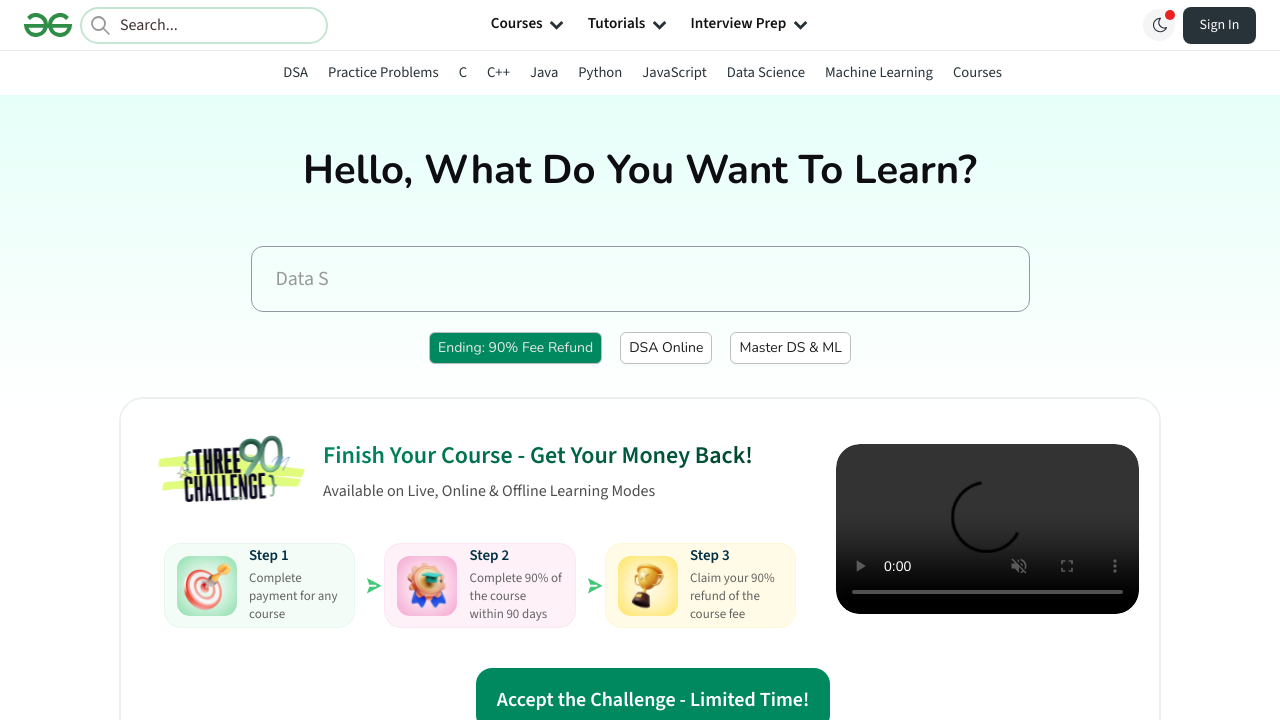

Retrieved cookies from the page
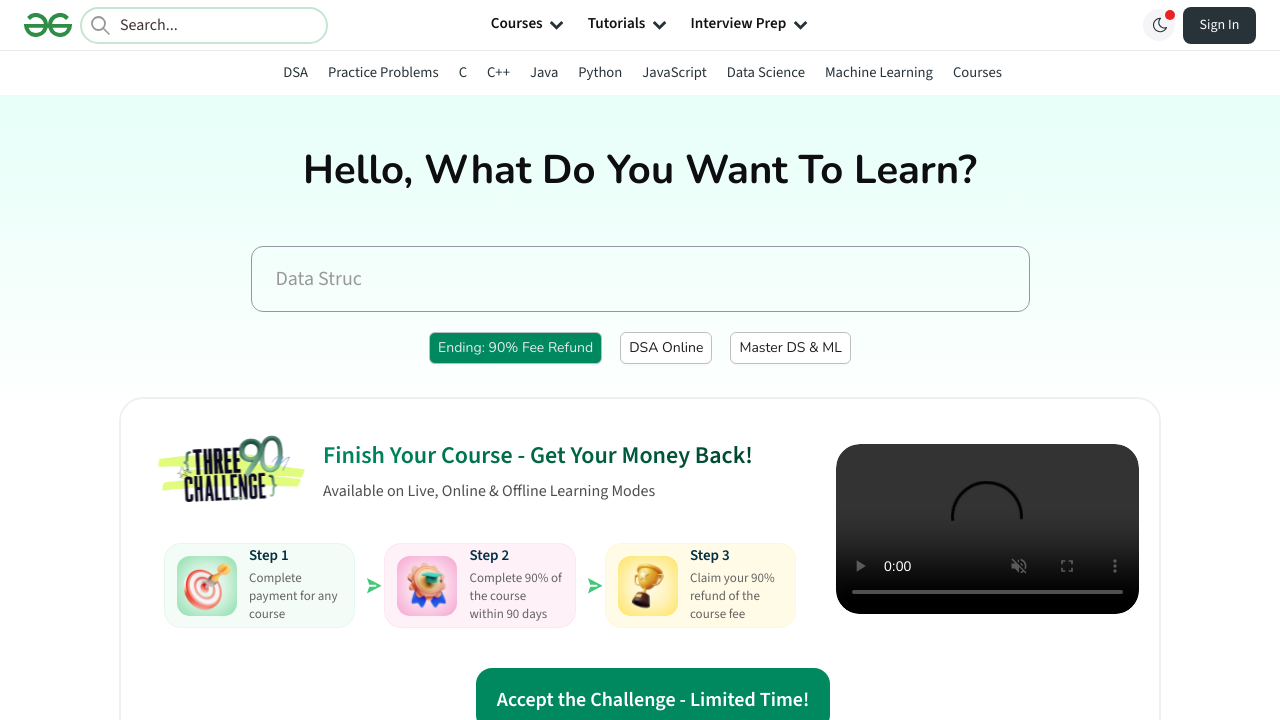

Retrieved viewport size
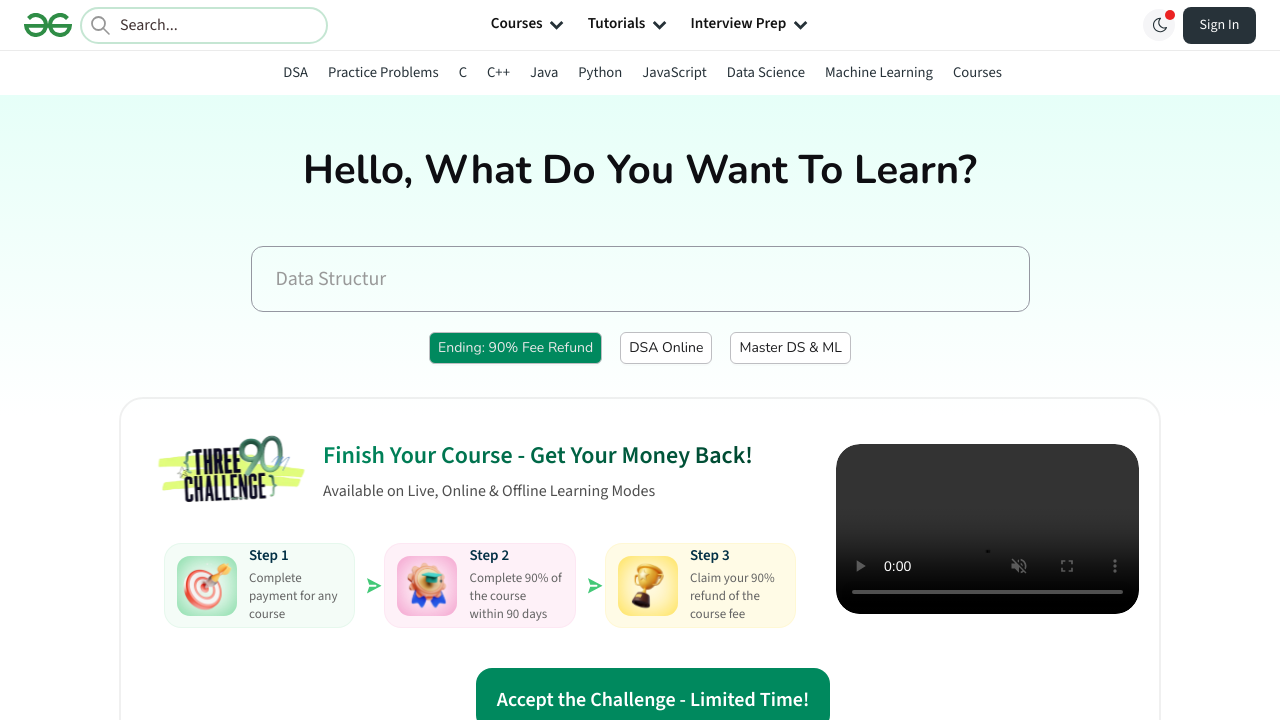

Retrieved window position using JavaScript evaluation
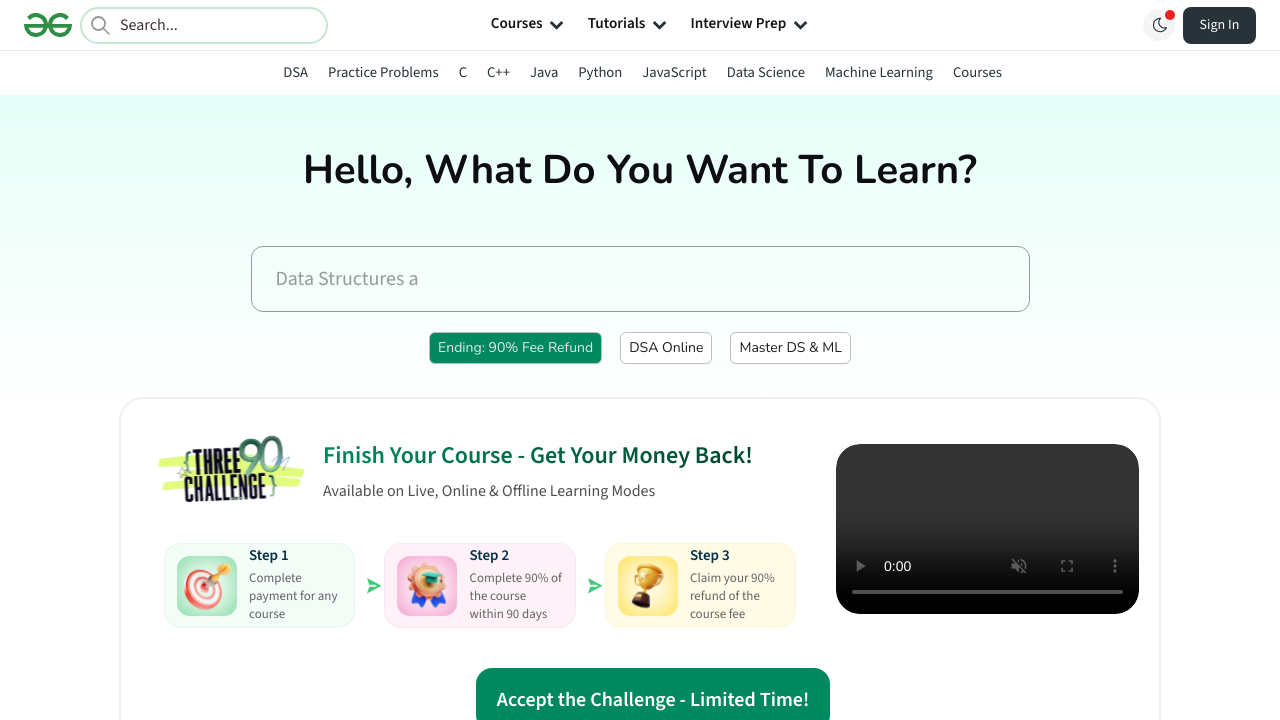

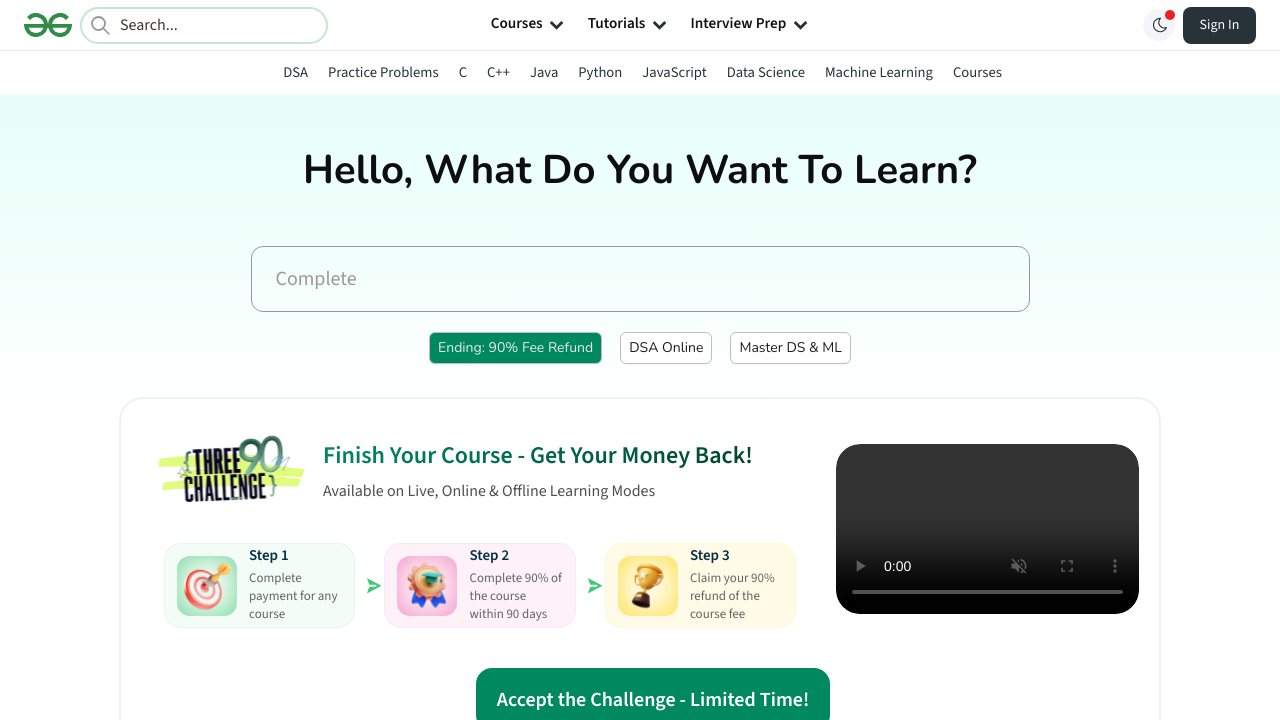